Tests form validation with empty name field, verifying that an Error alert appears when name is missing.

Starting URL: https://sauce-form.vercel.app/

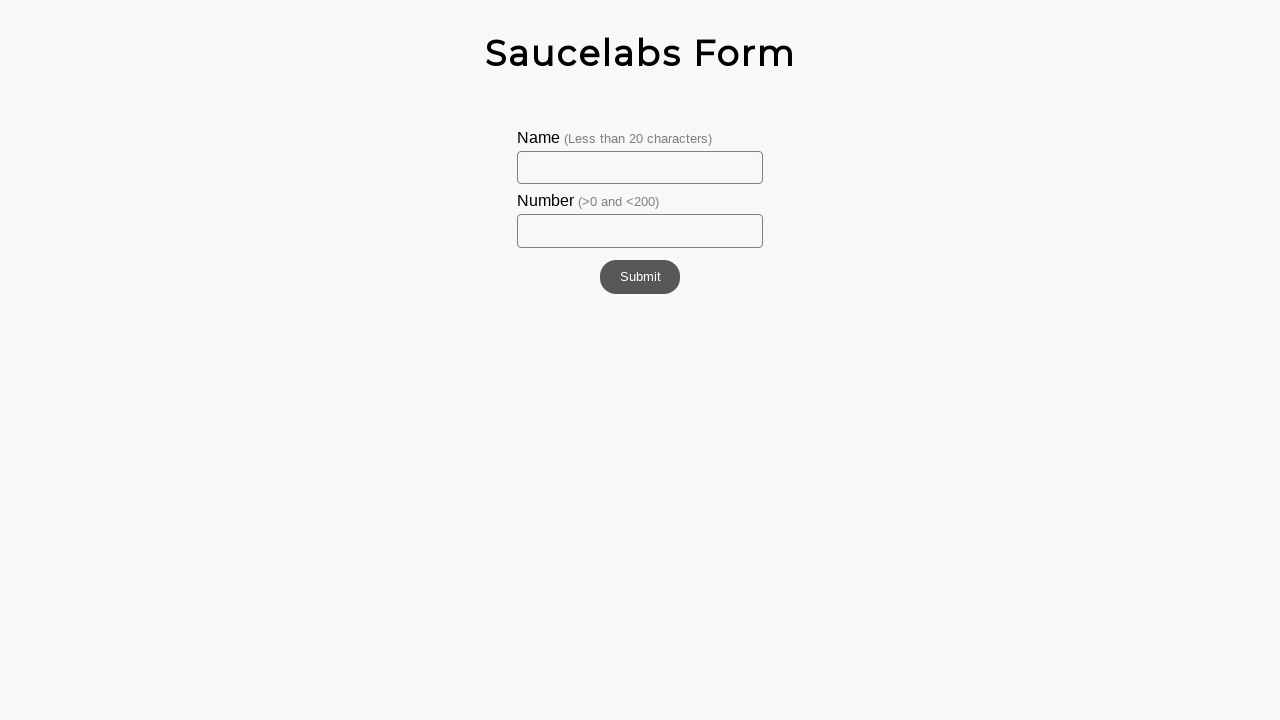

Filled number field with '1', leaving name field empty on #number
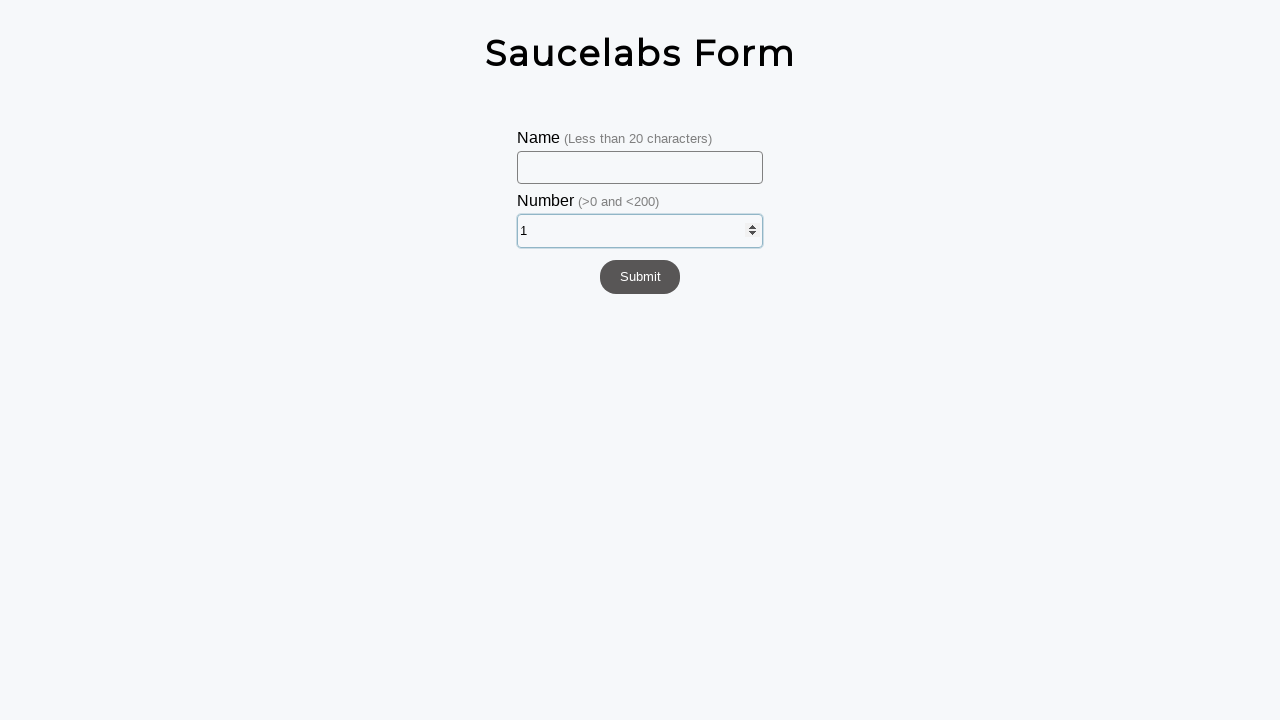

Clicked submit button to attempt form submission at (640, 277) on #submit
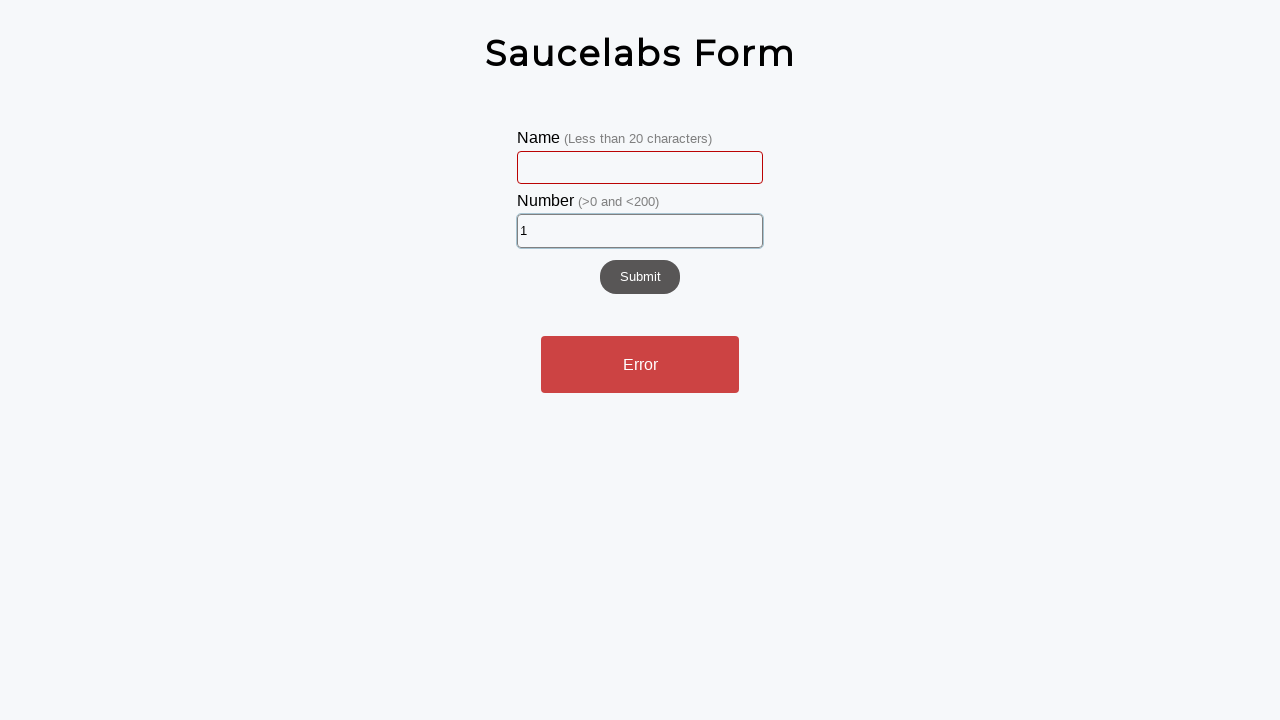

Error alert appeared confirming validation failed due to empty name field
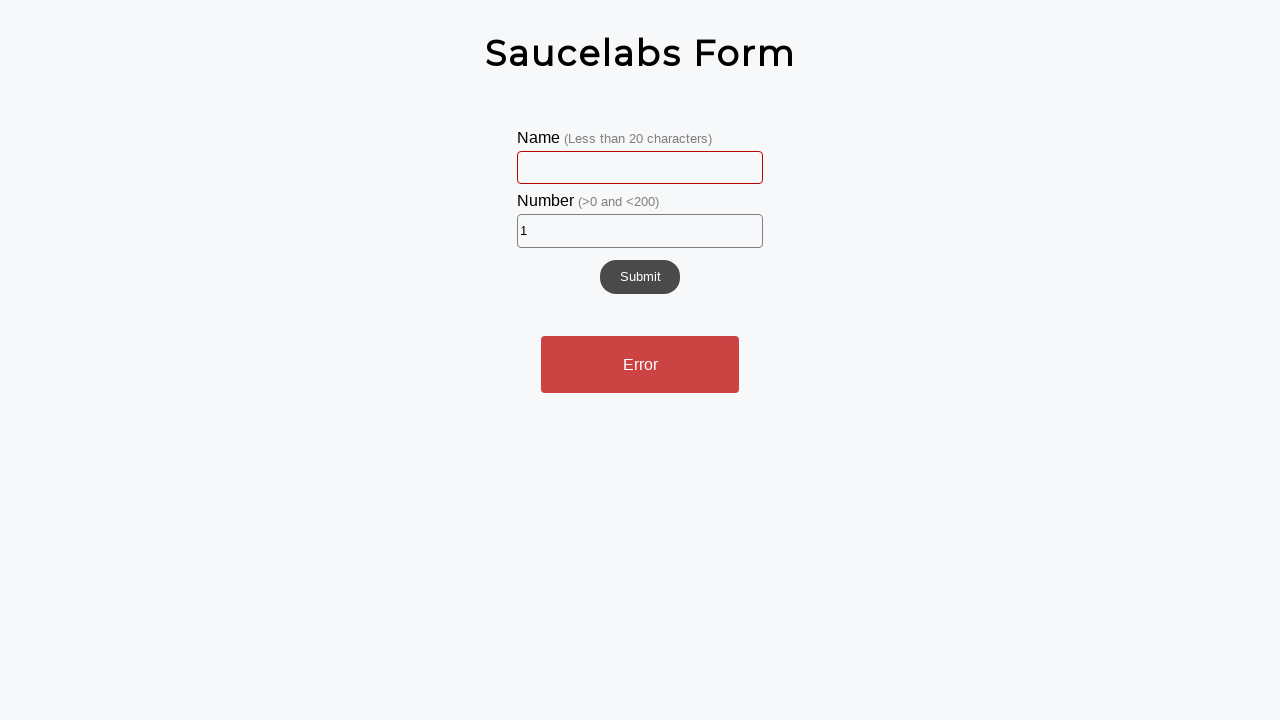

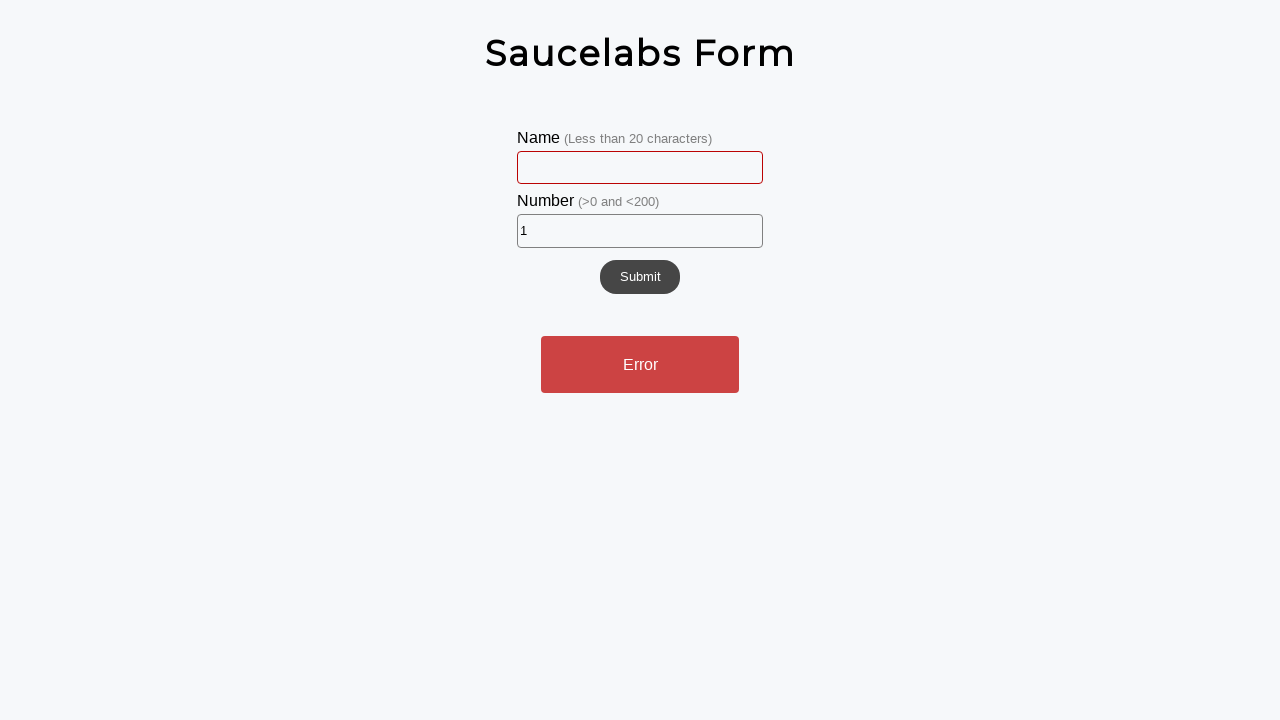